Tests dropdown selection functionality by selecting an option from a select menu

Starting URL: https://demoqa.com/select-menu

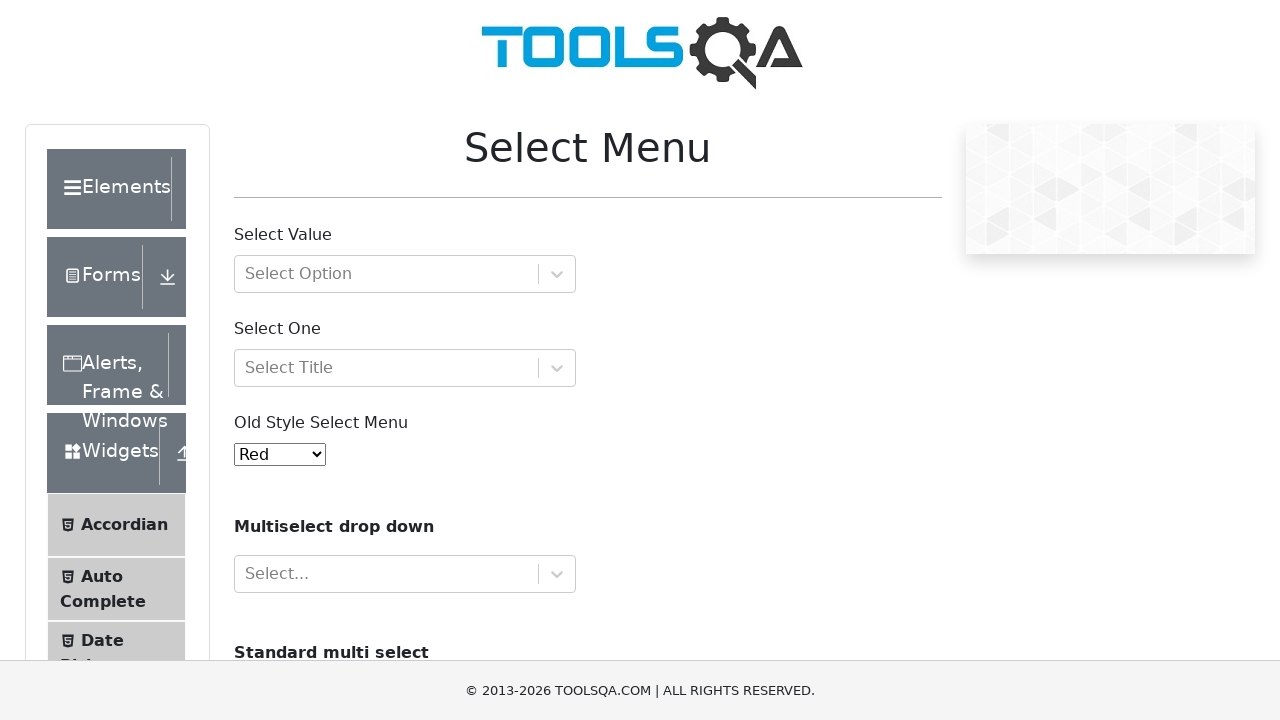

Navigated to select menu test page
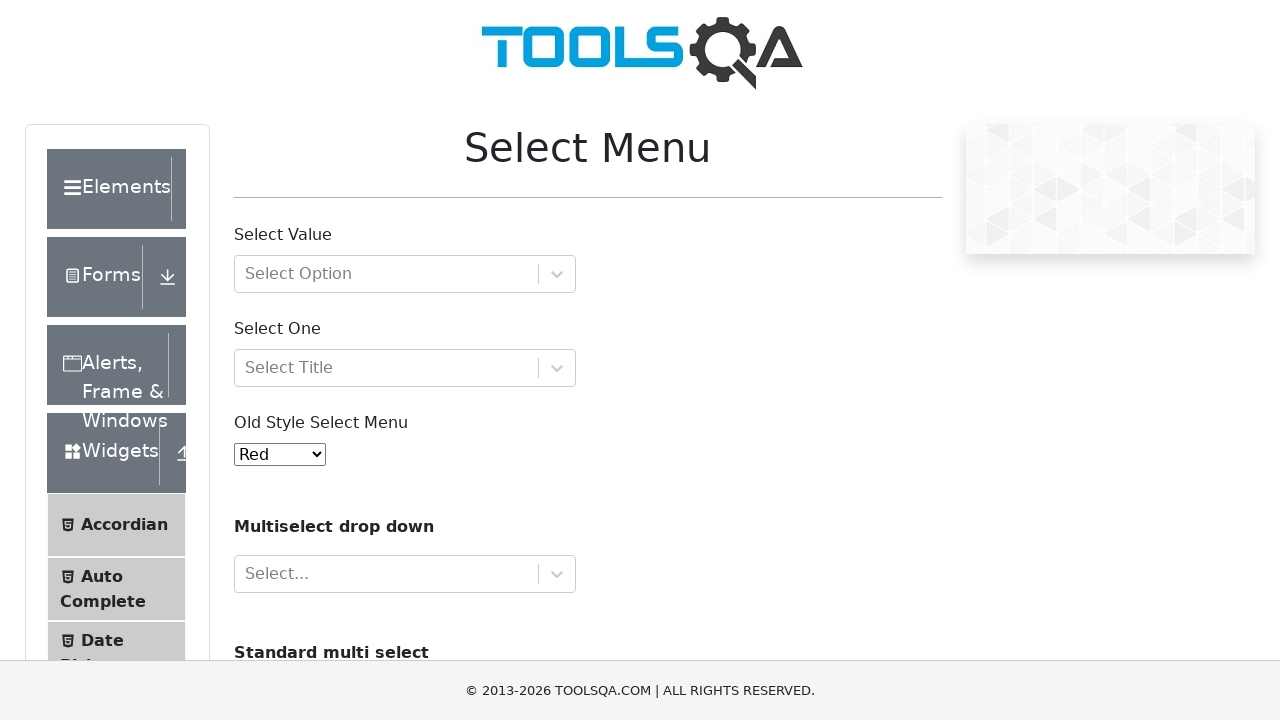

Selected 'Yellow' from the dropdown menu on #oldSelectMenu
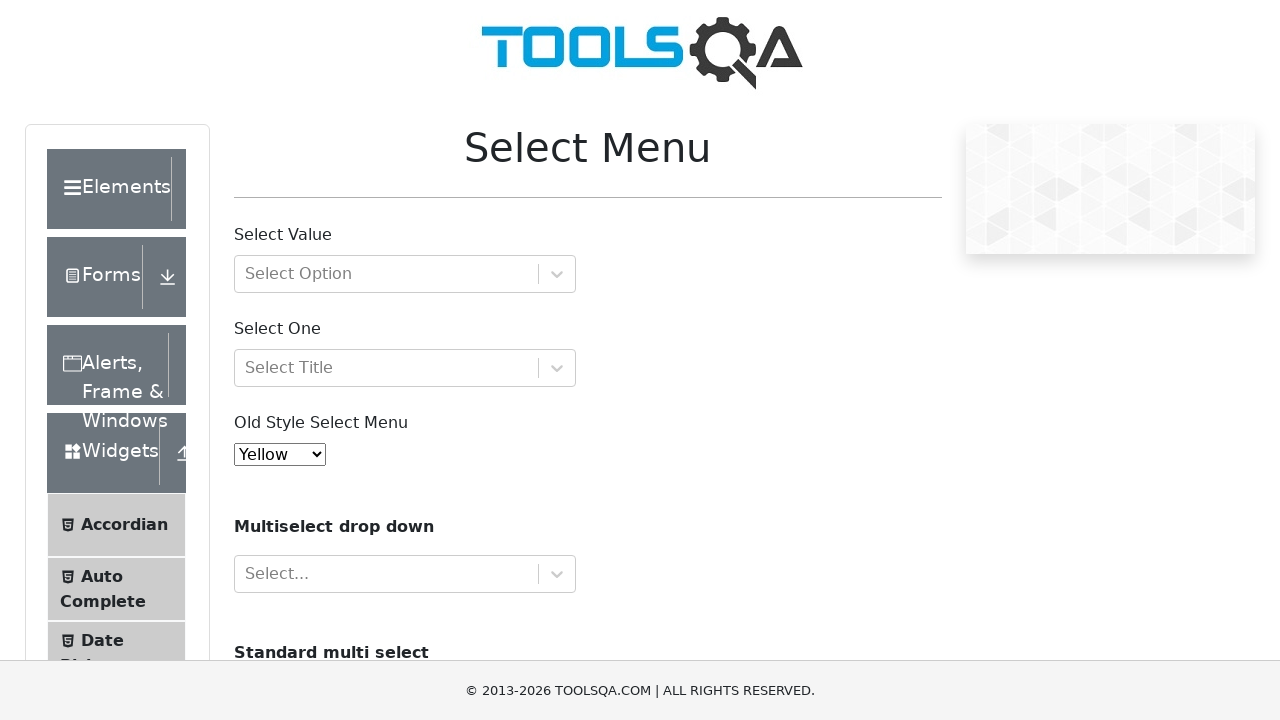

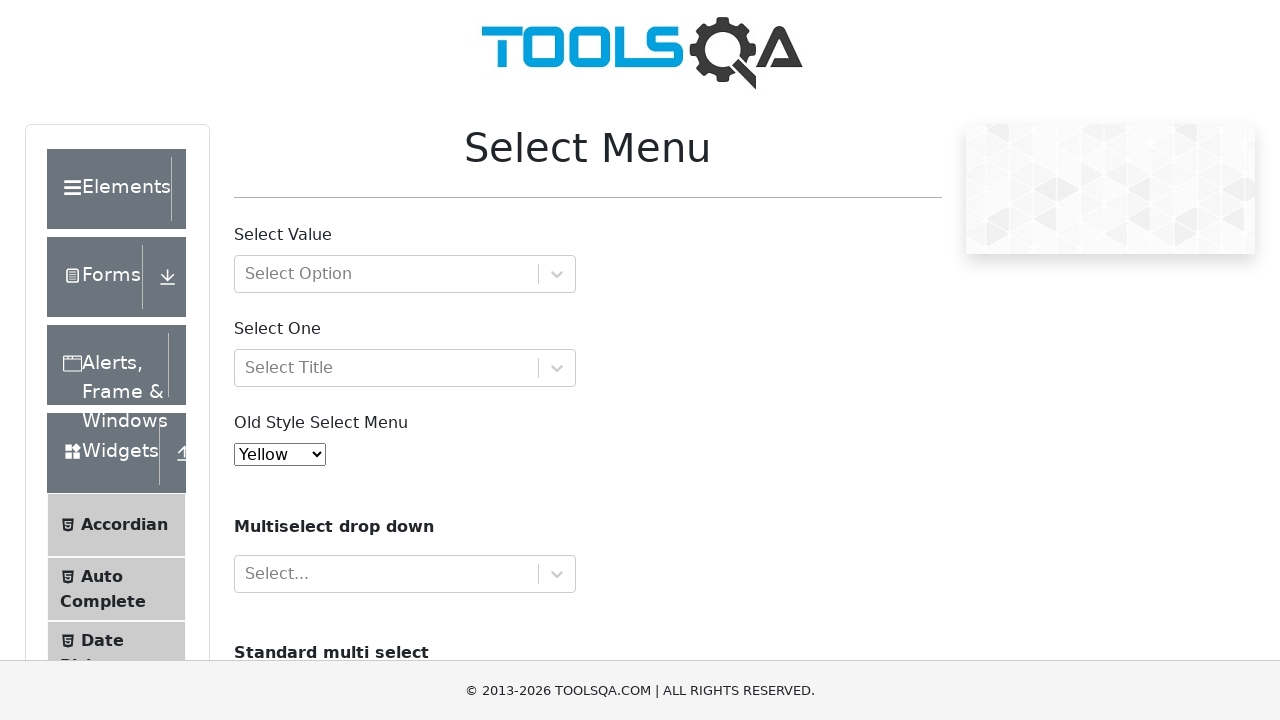